Tests form validation by entering only password and clicking submit, expecting username validation error

Starting URL: https://demo.applitools.com/hackathon.html

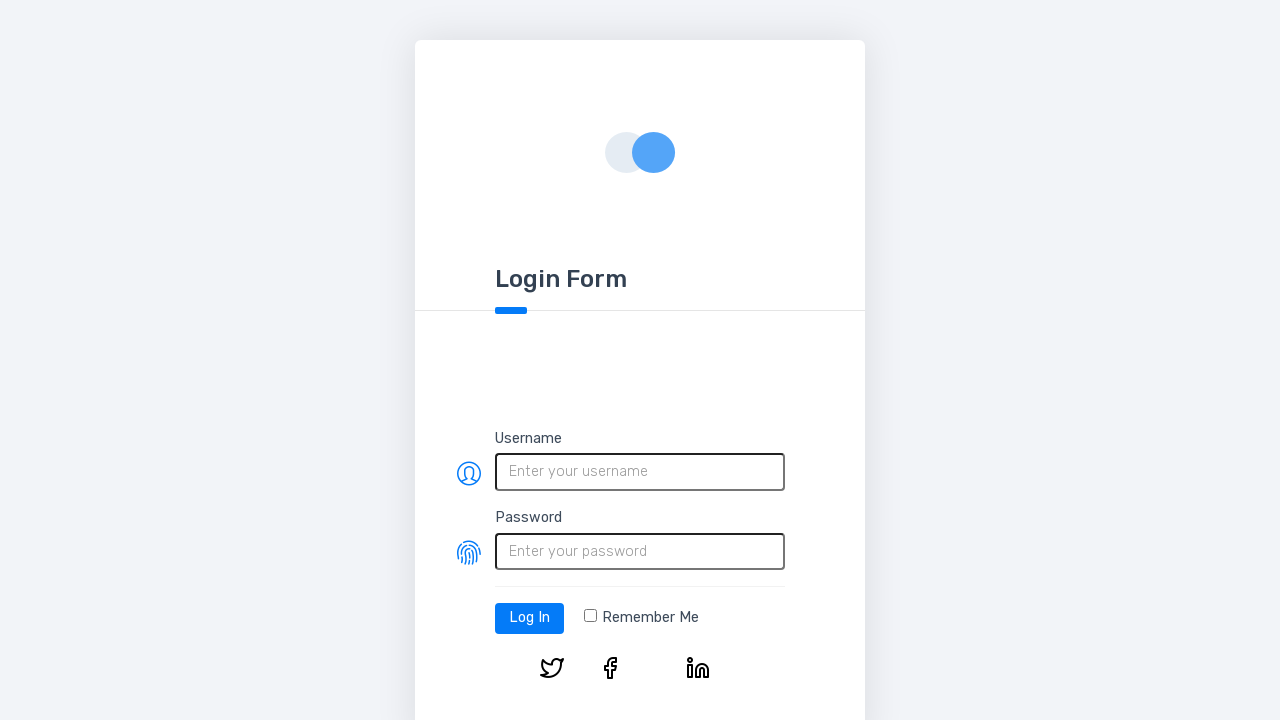

Filled password field with 'ABC$1@' on #password
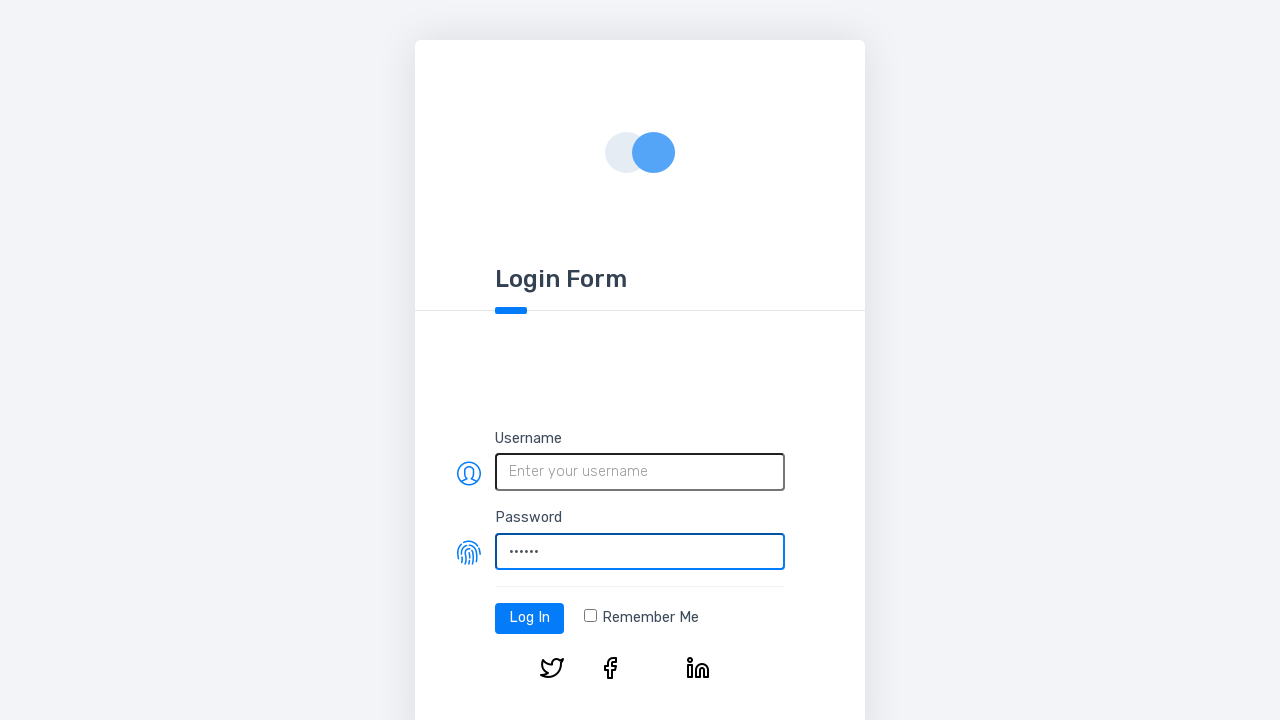

Clicked login button at (530, 618) on #log-in
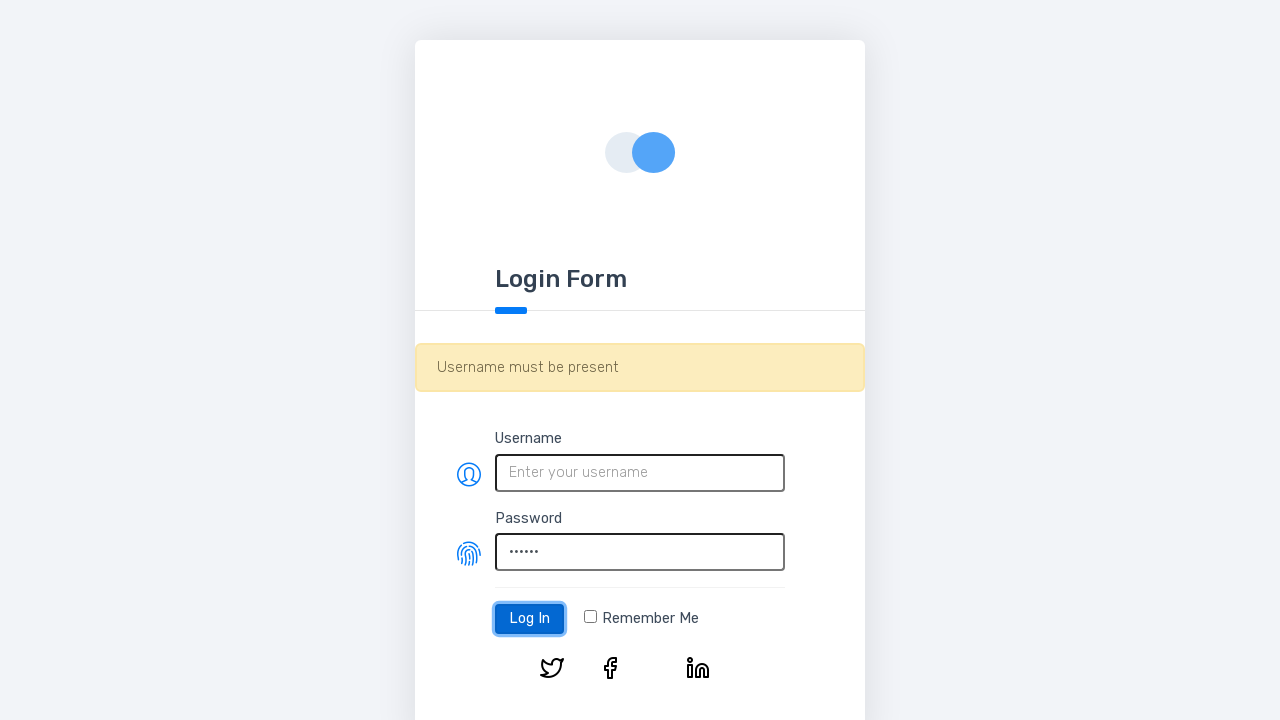

Waited for network to be idle, validation error should appear
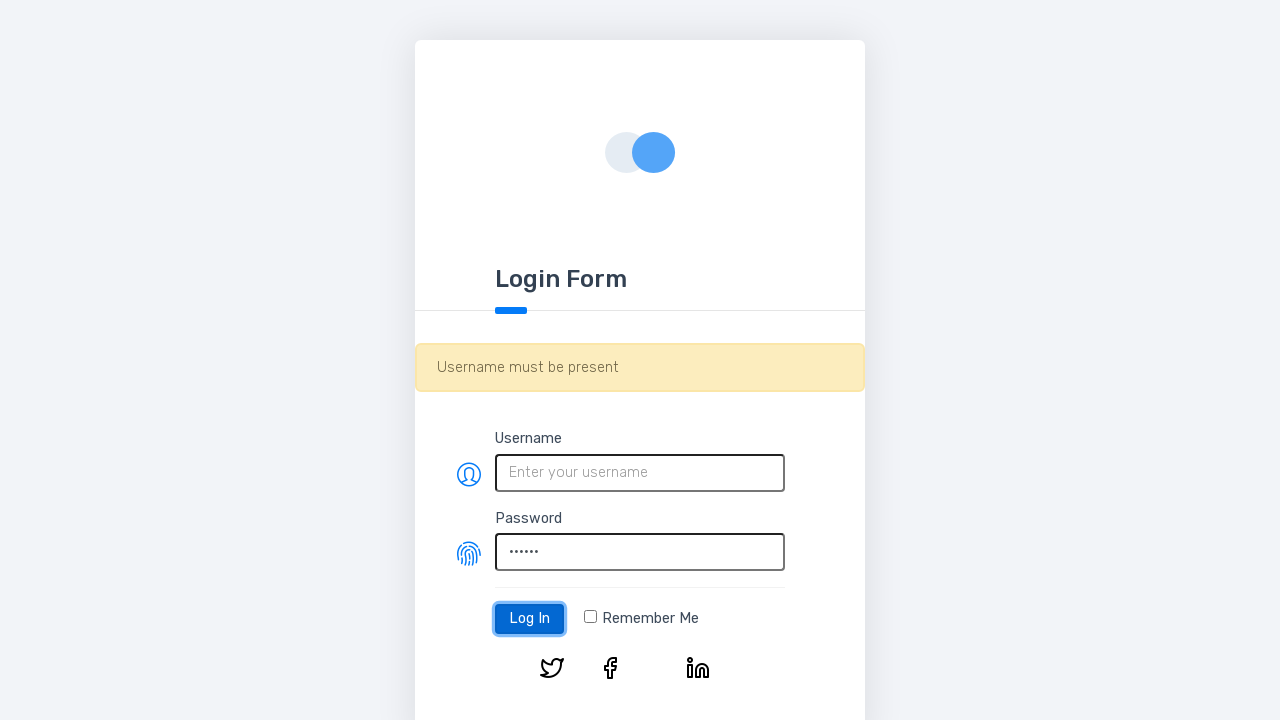

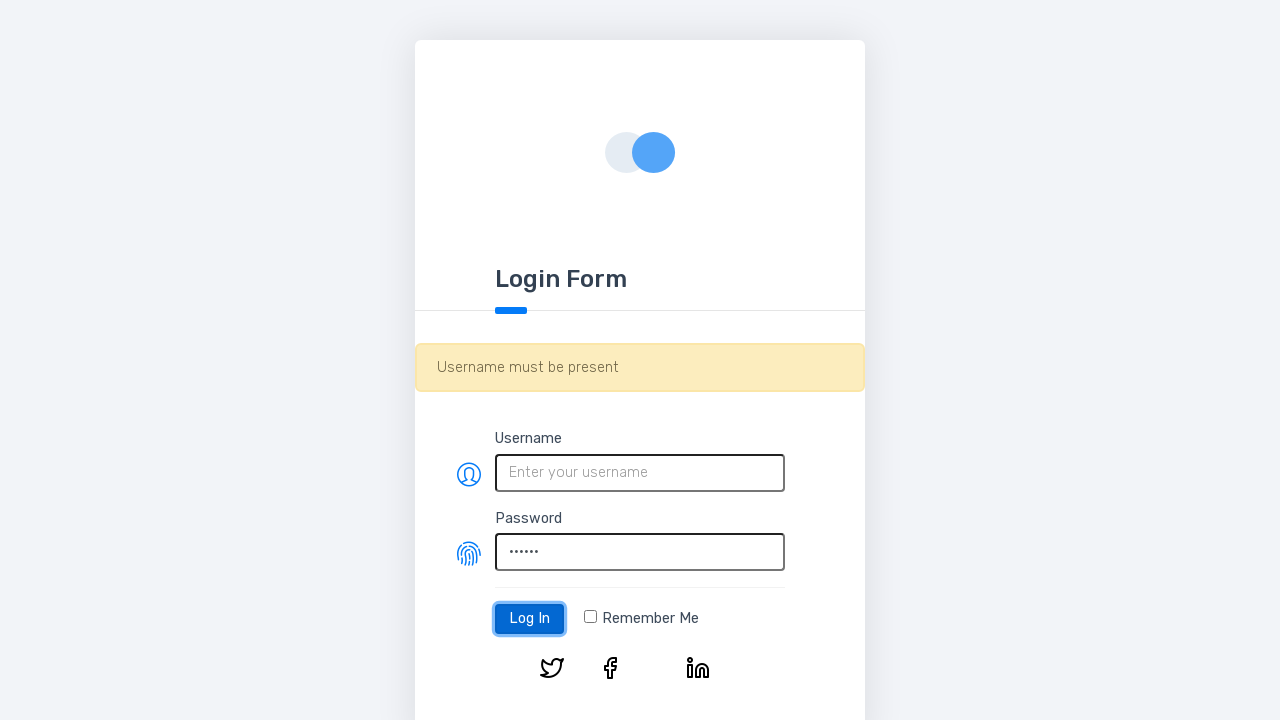